Tests registration form by filling in required fields (first name, last name, email) and verifying successful registration message

Starting URL: http://suninjuly.github.io/registration1.html

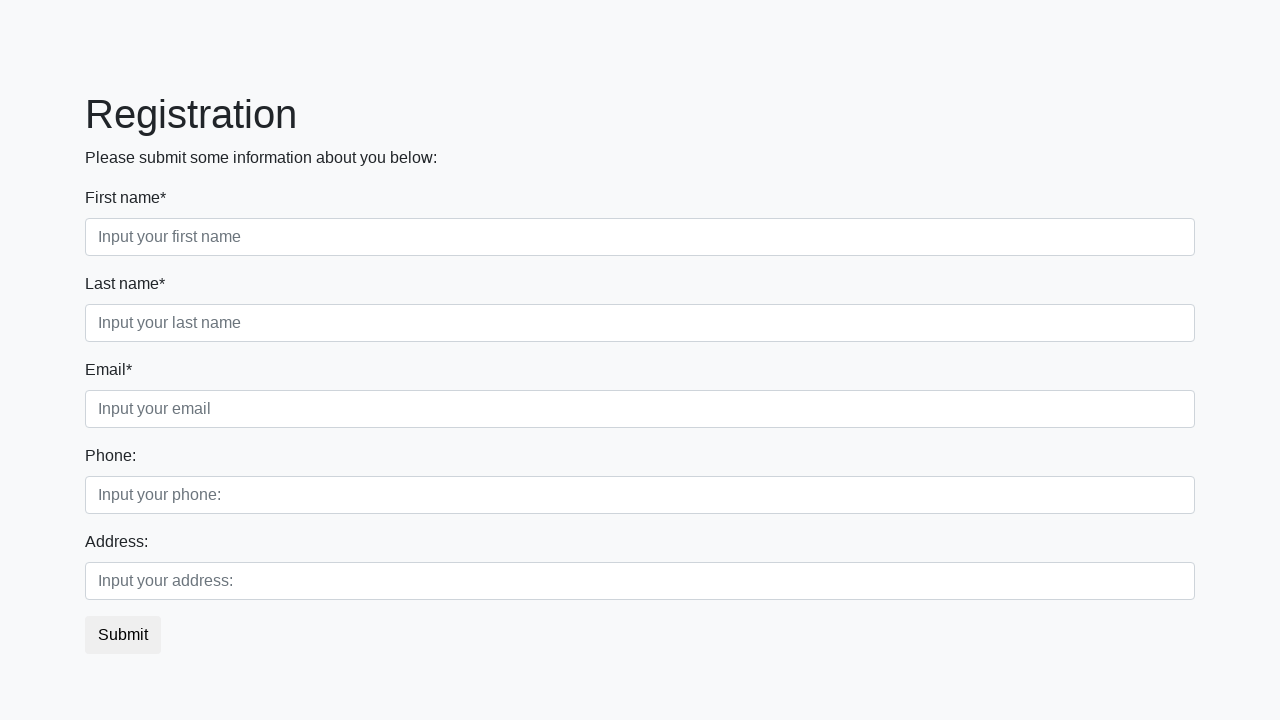

Filled first name field with 'John' on div.first_block input.first
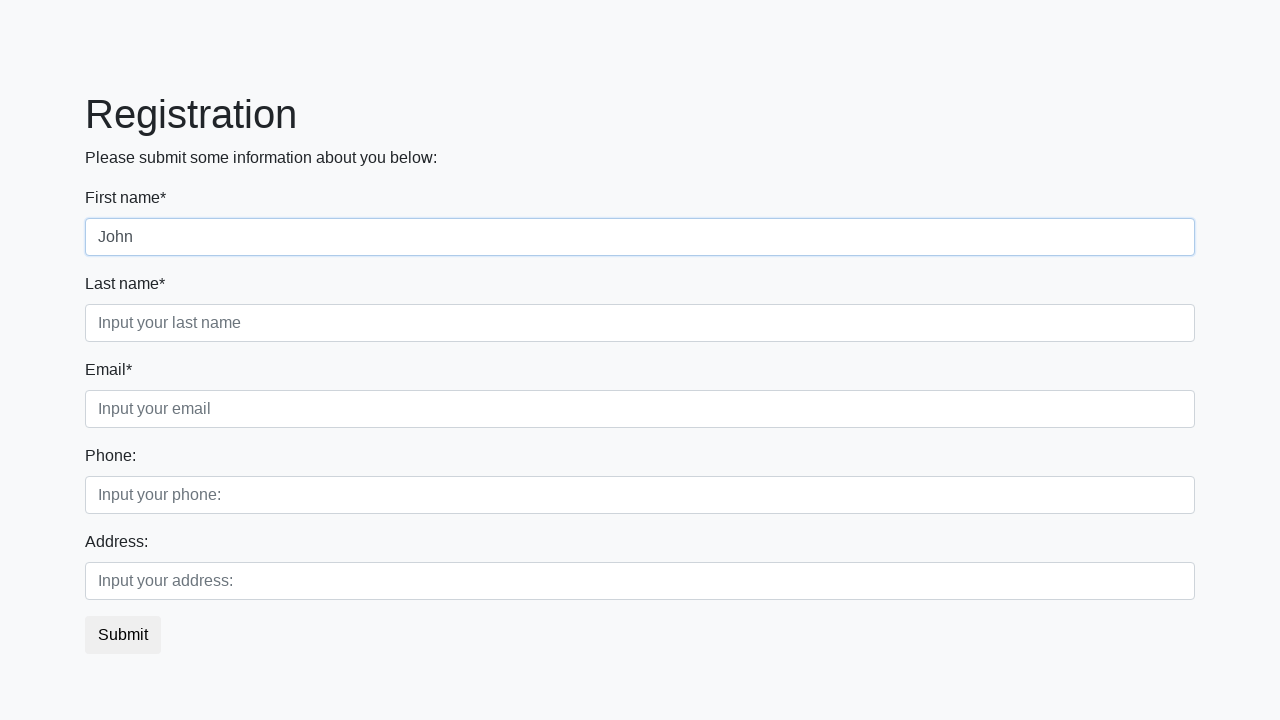

Filled last name field with 'Smith' on div.first_block input.second
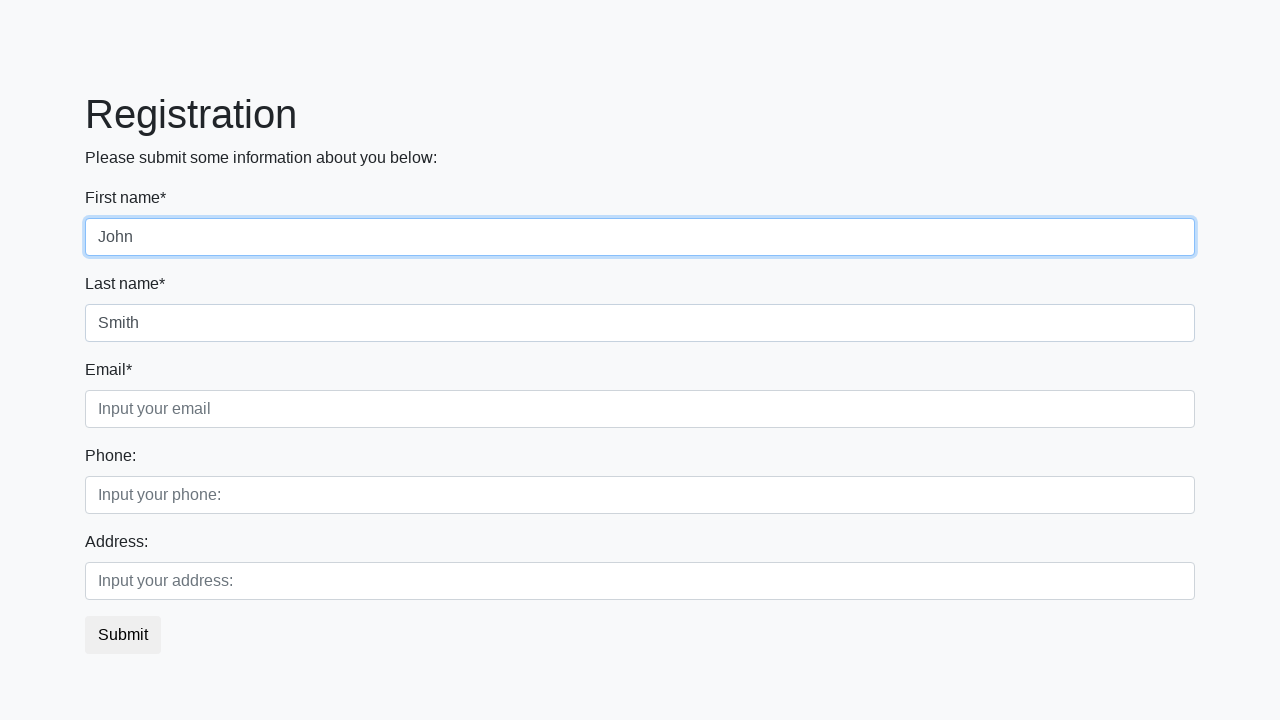

Filled email field with 'john.smith@example.com' on div.first_block input.third
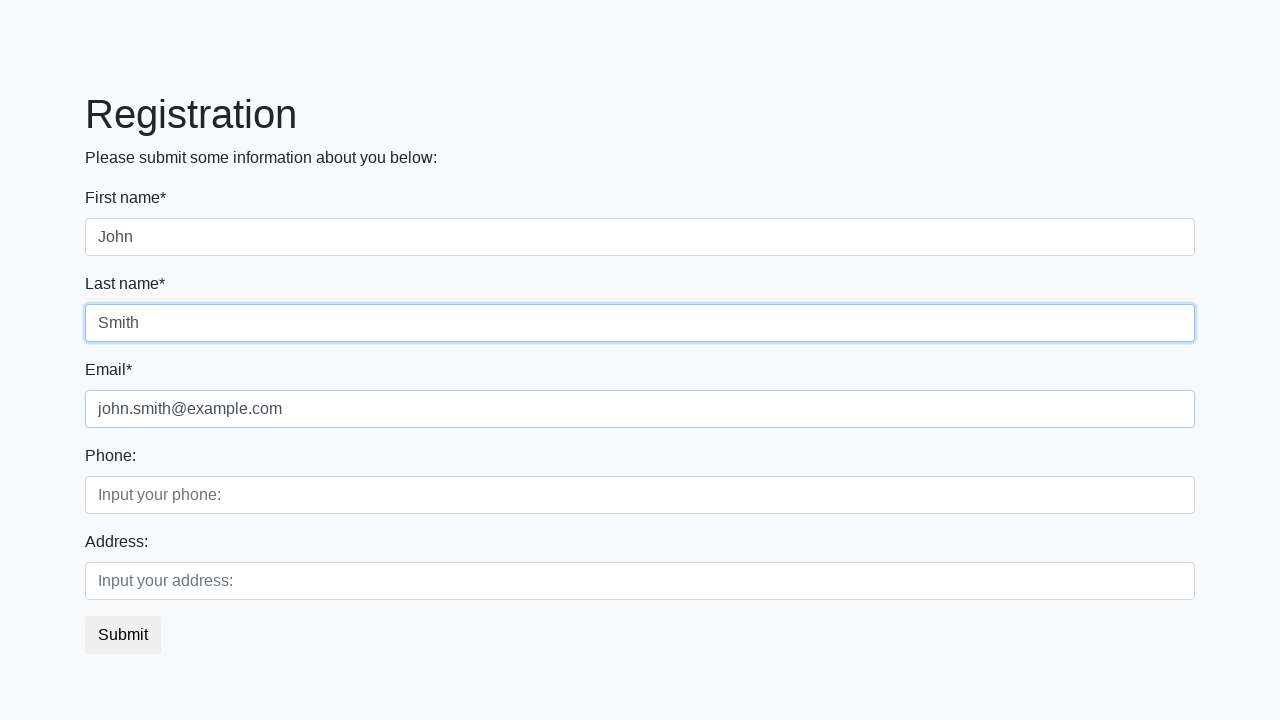

Clicked submit button to register at (123, 635) on button.btn
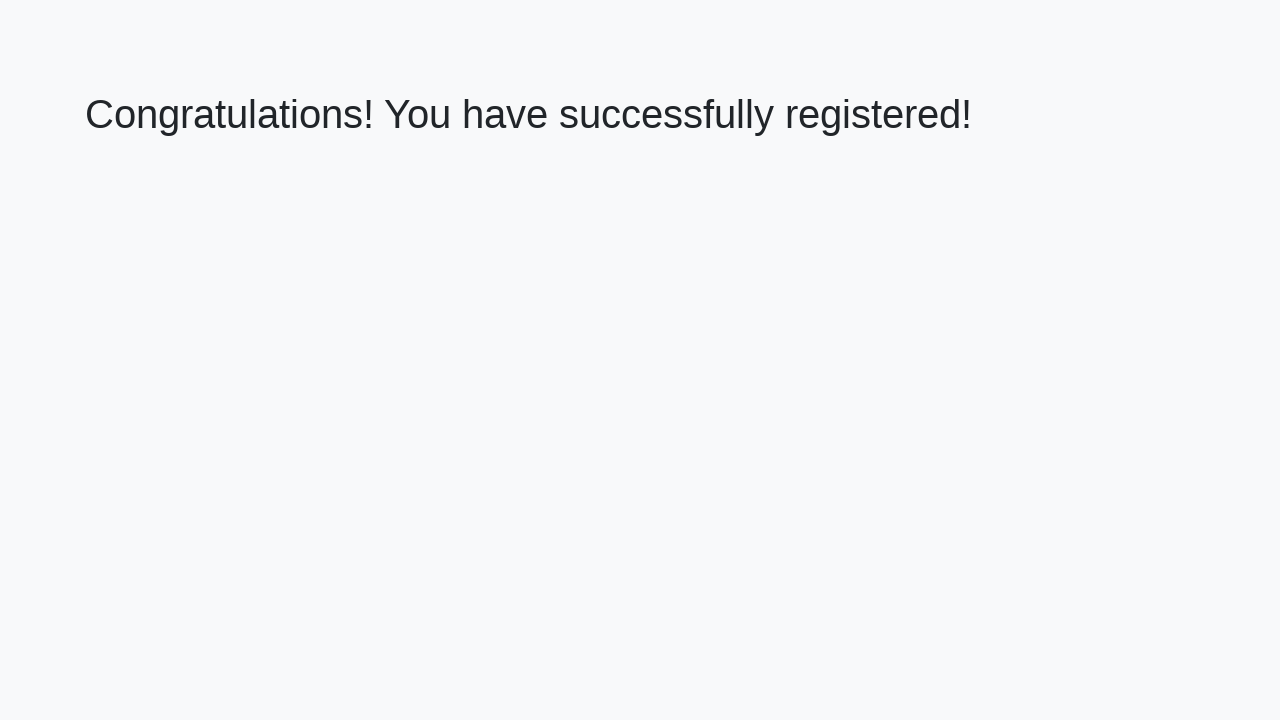

Success message element loaded
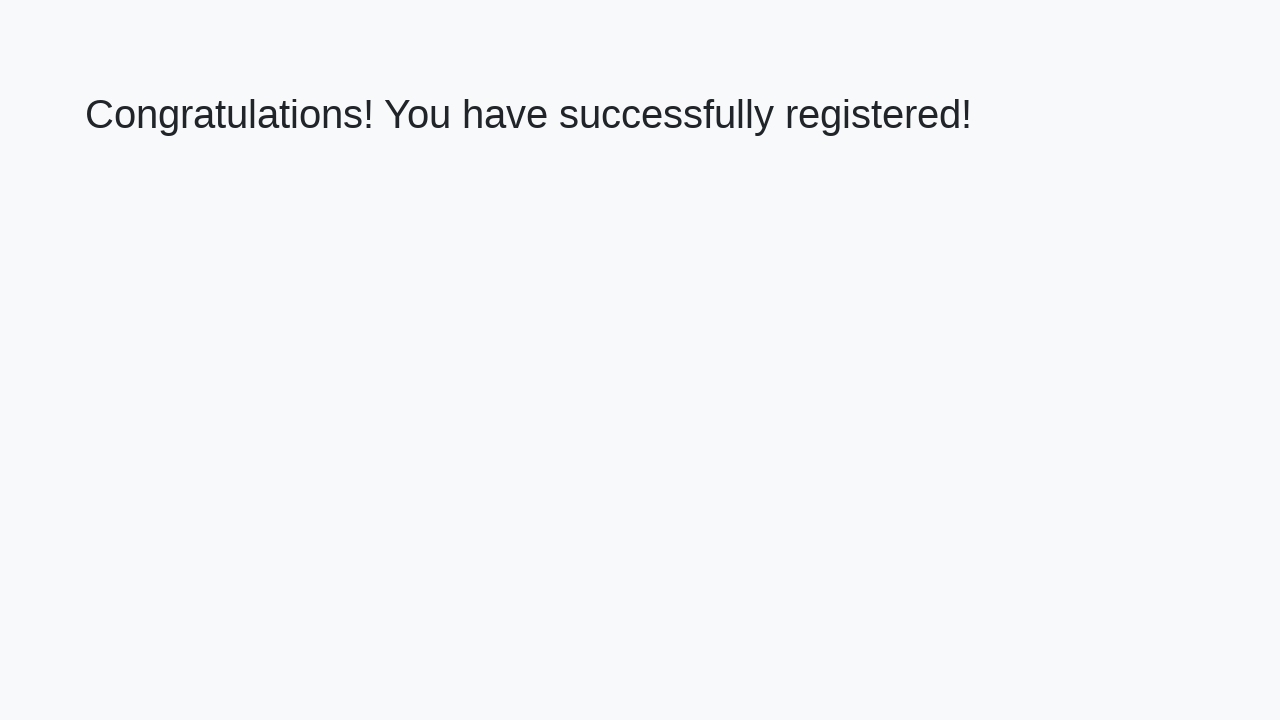

Retrieved success message text: 'Congratulations! You have successfully registered!'
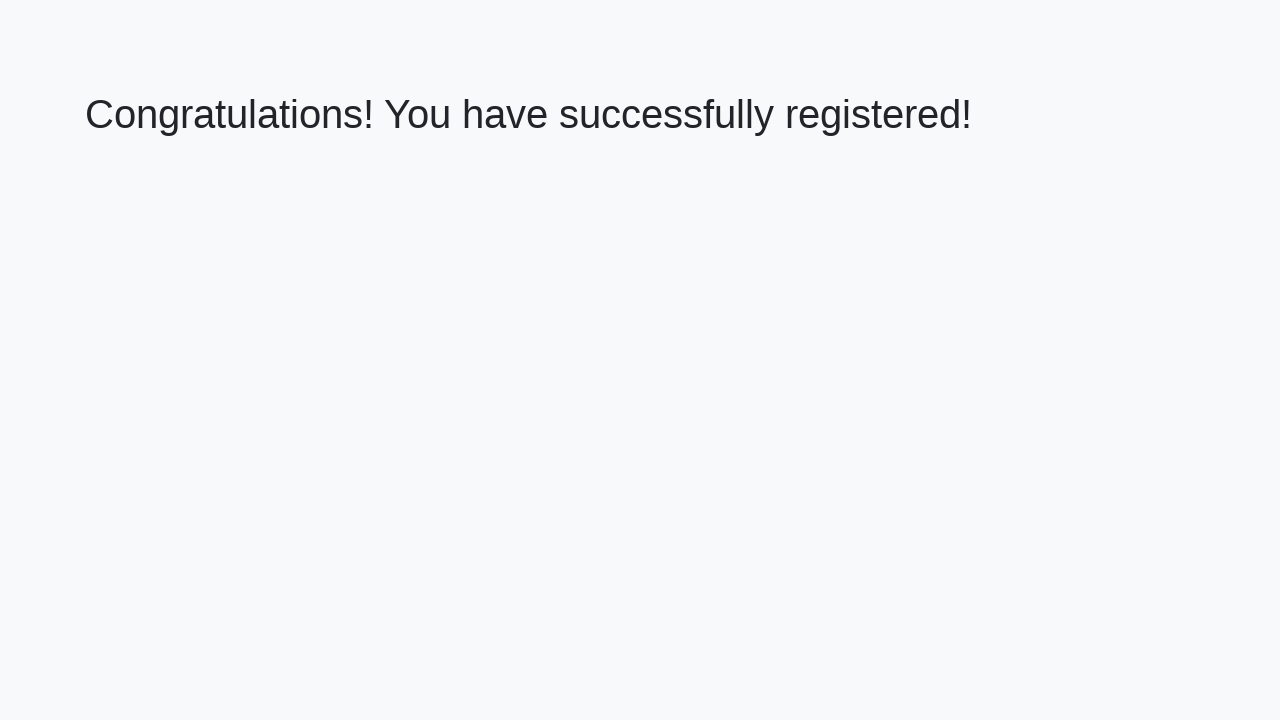

Verified successful registration message matches expected text
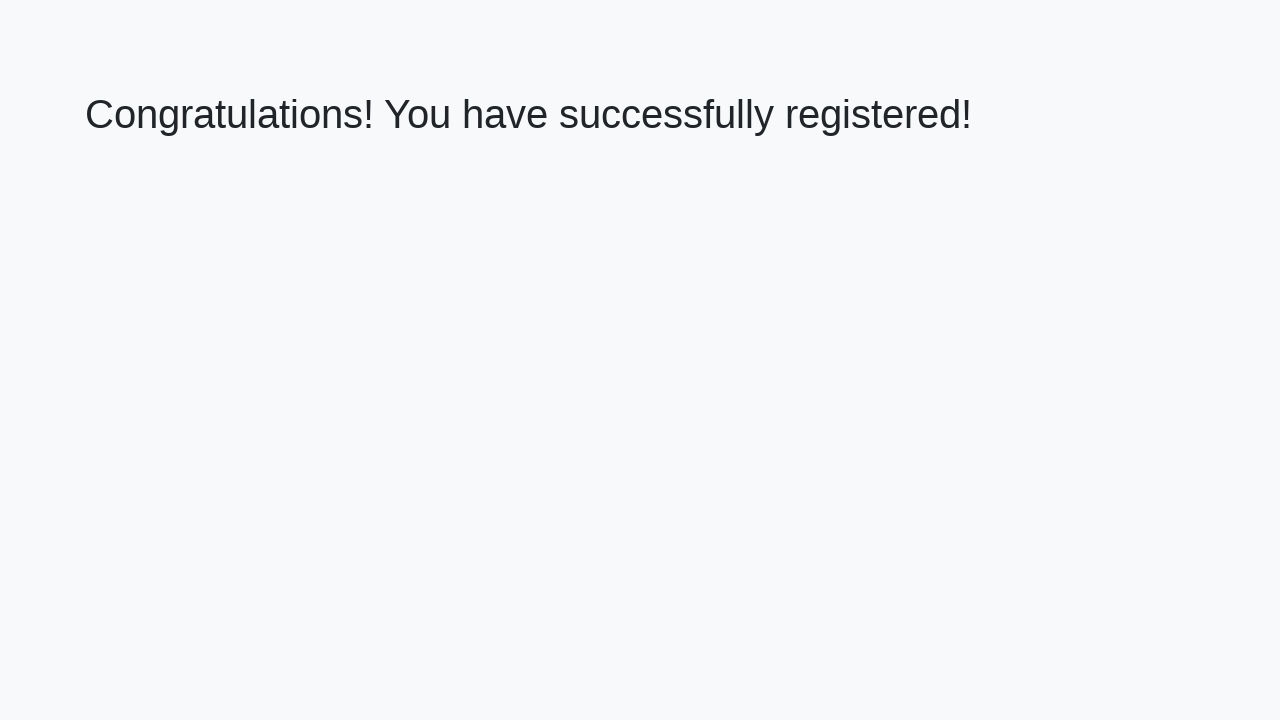

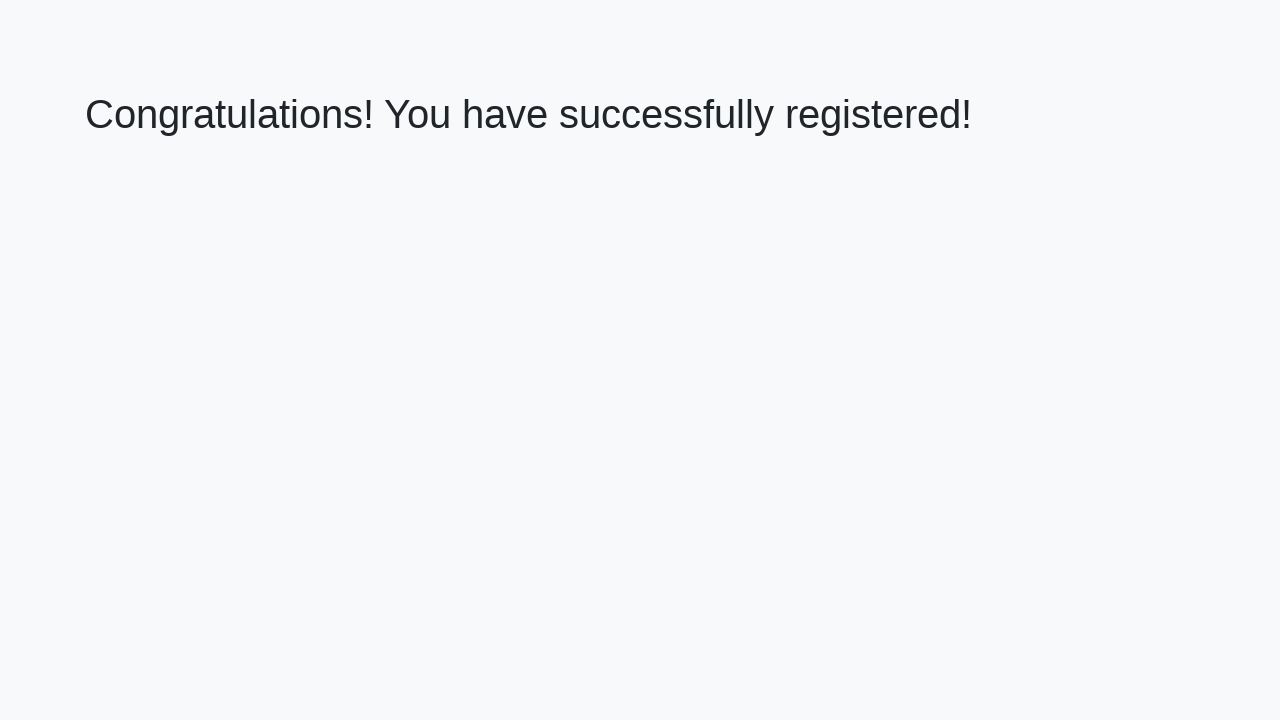